Tests clicking the login submit button on the CMS portal page using the element's ID locator to demonstrate the click method functionality.

Starting URL: https://portal.cms.gov/portal/

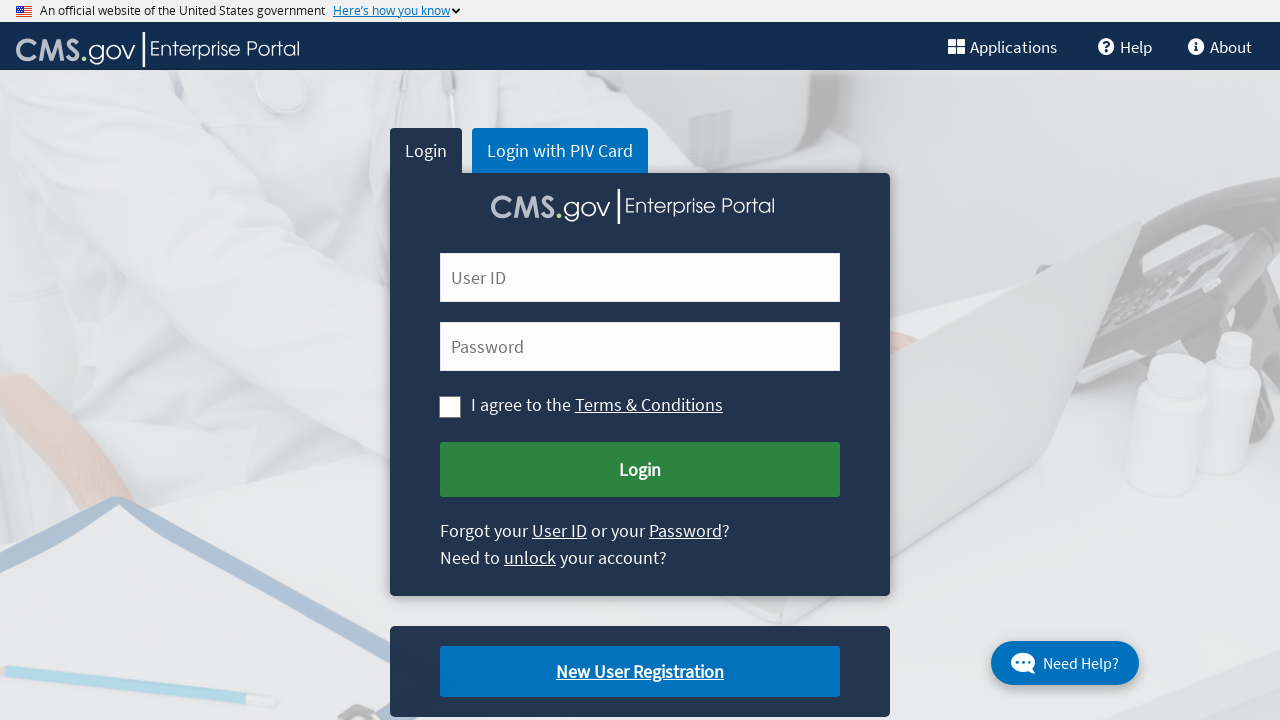

Navigated to CMS portal login page
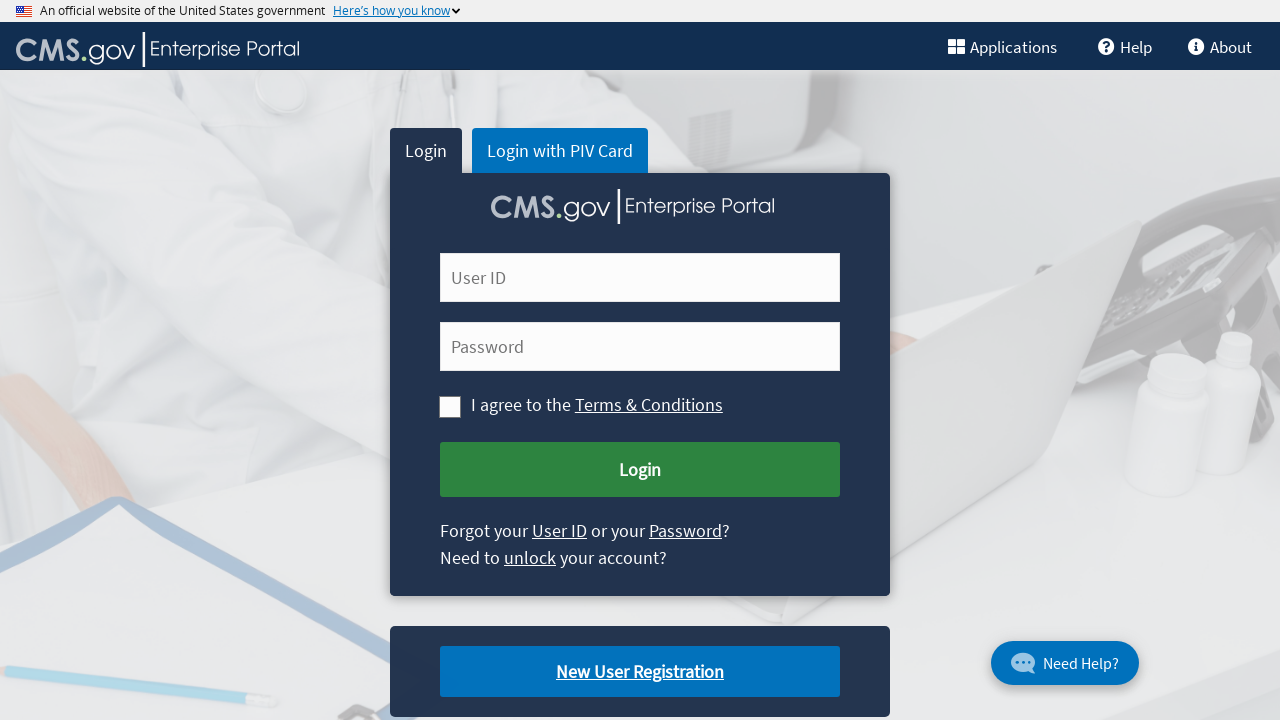

Clicked login submit button using ID locator at (640, 470) on #cms-login-submit
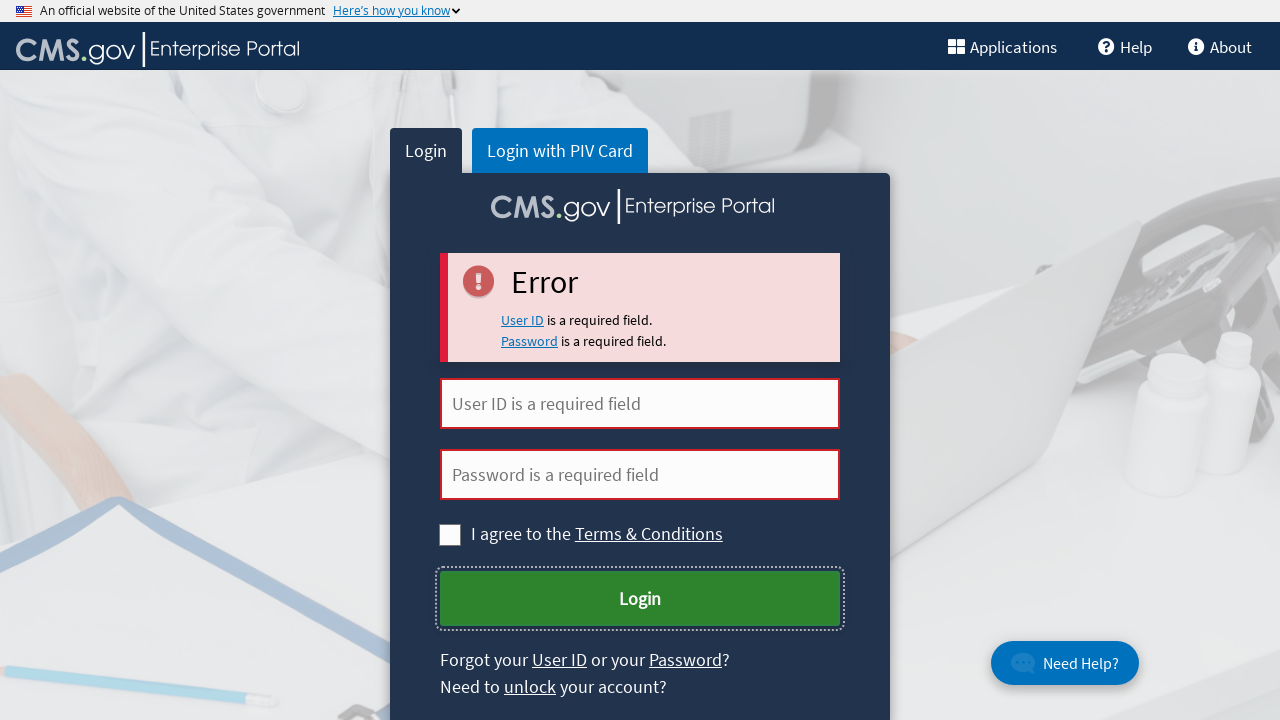

Waited 2 seconds for page response after login submission
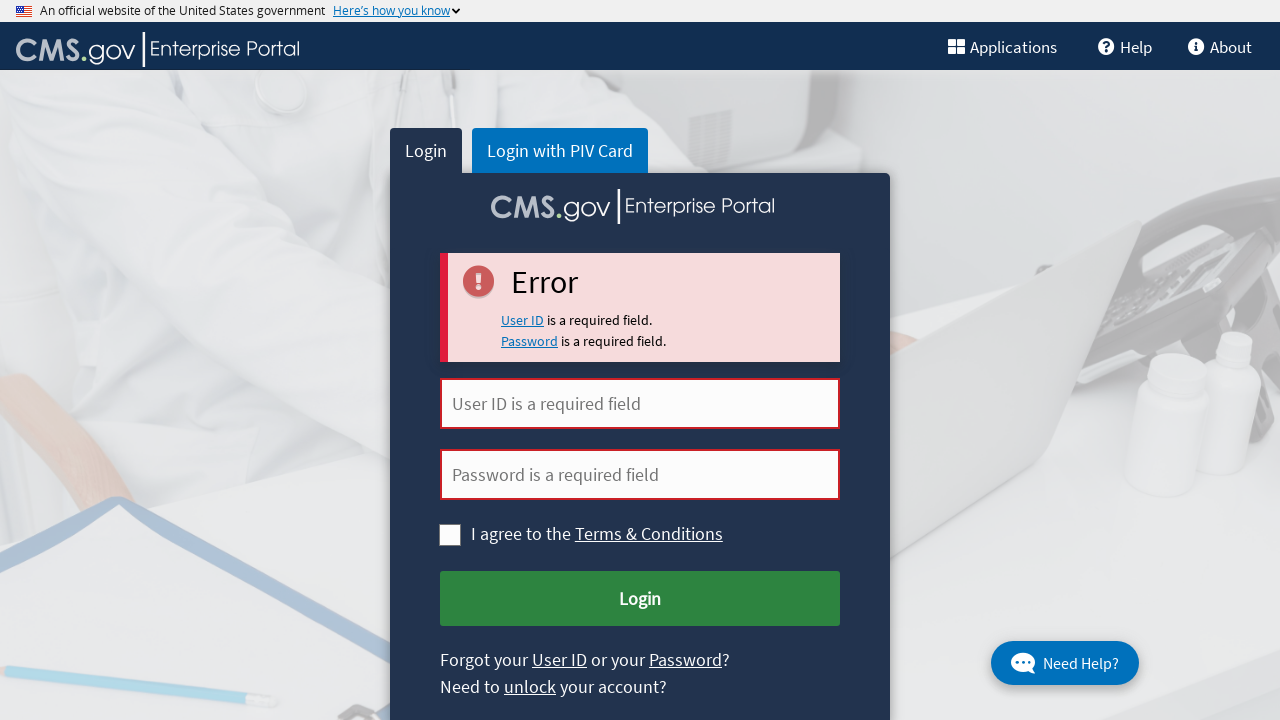

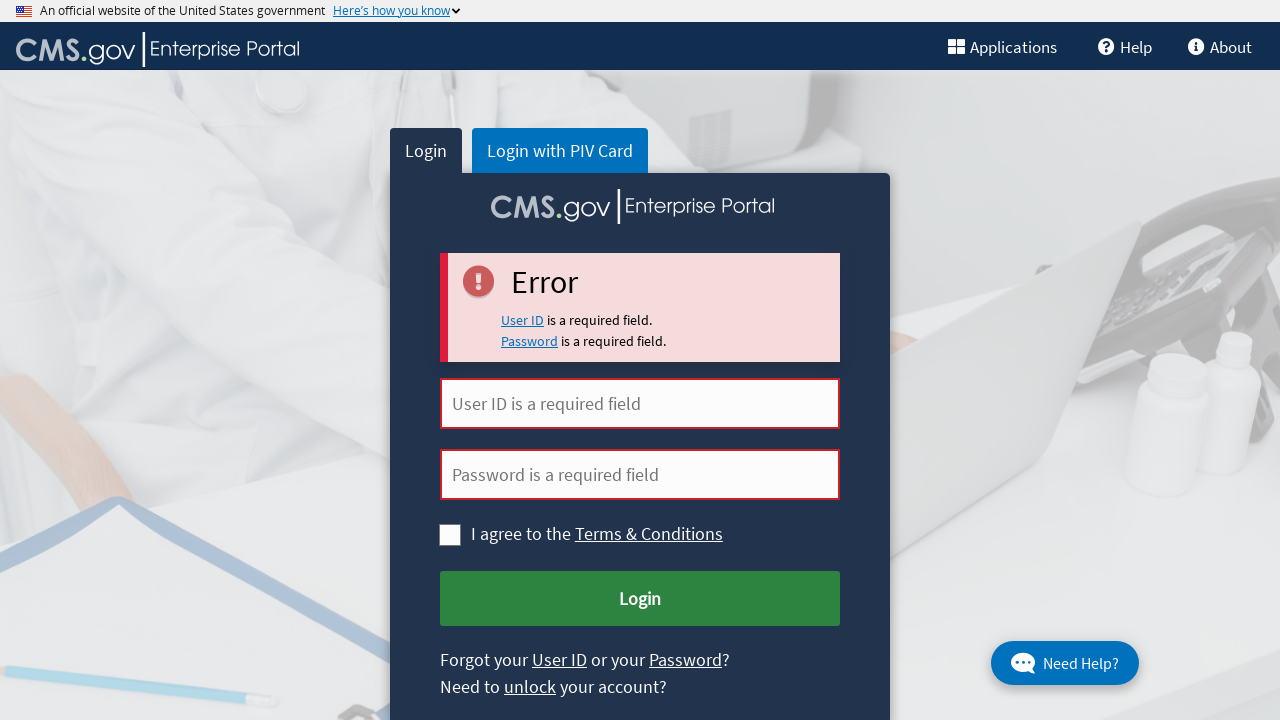